Tests sorting the Email column in ascending order by clicking the column header and verifying text values are sorted alphabetically.

Starting URL: http://the-internet.herokuapp.com/tables

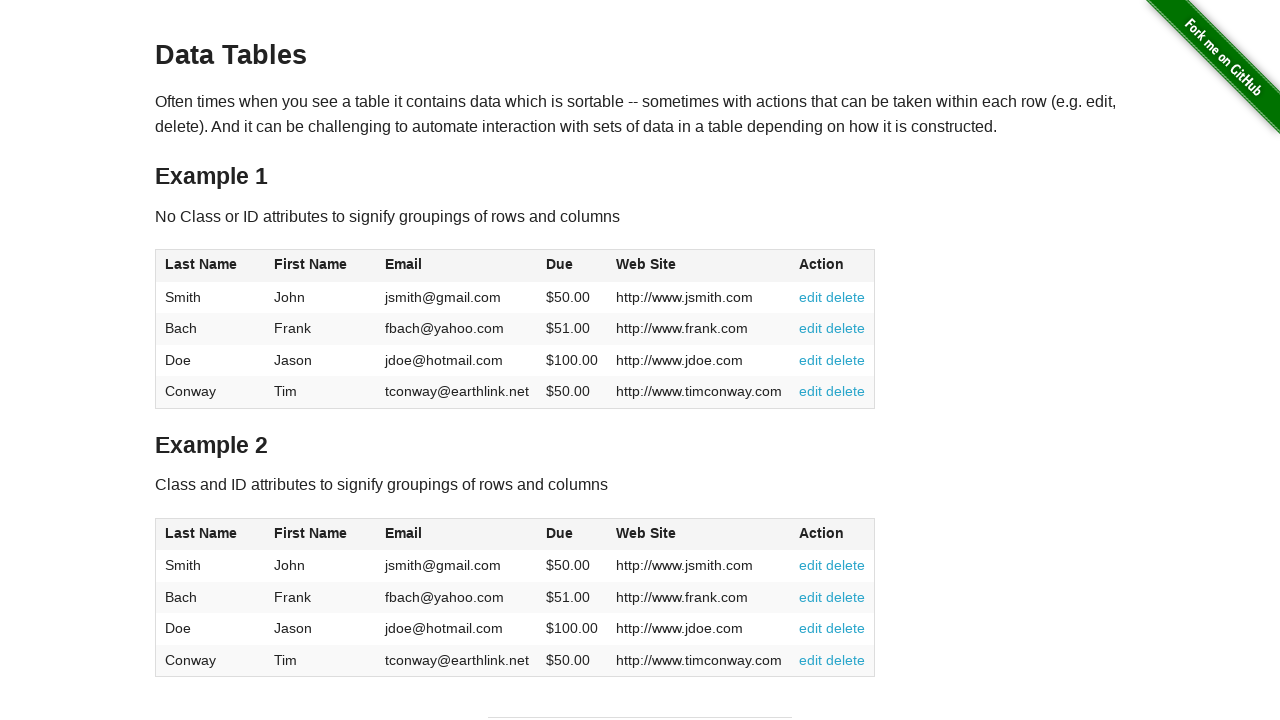

Clicked Email column header to sort in ascending order at (457, 266) on #table1 thead tr th:nth-of-type(3)
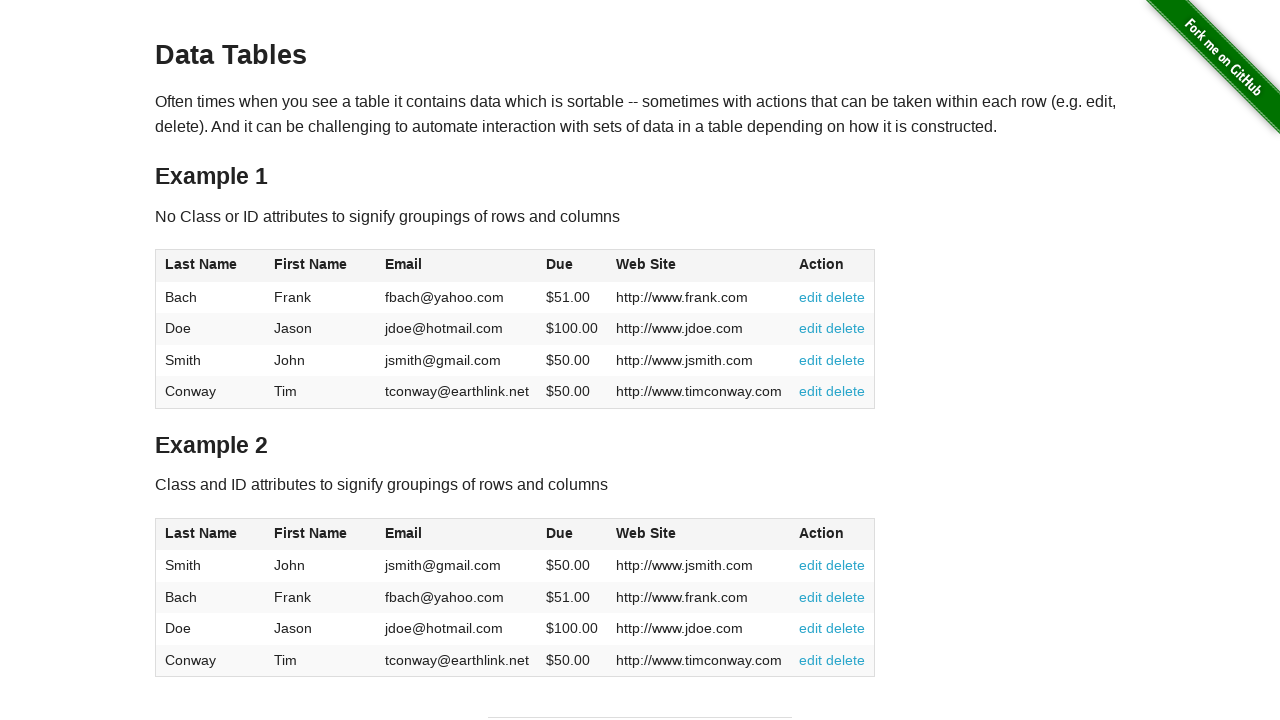

Waited for table to load with sorted Email column
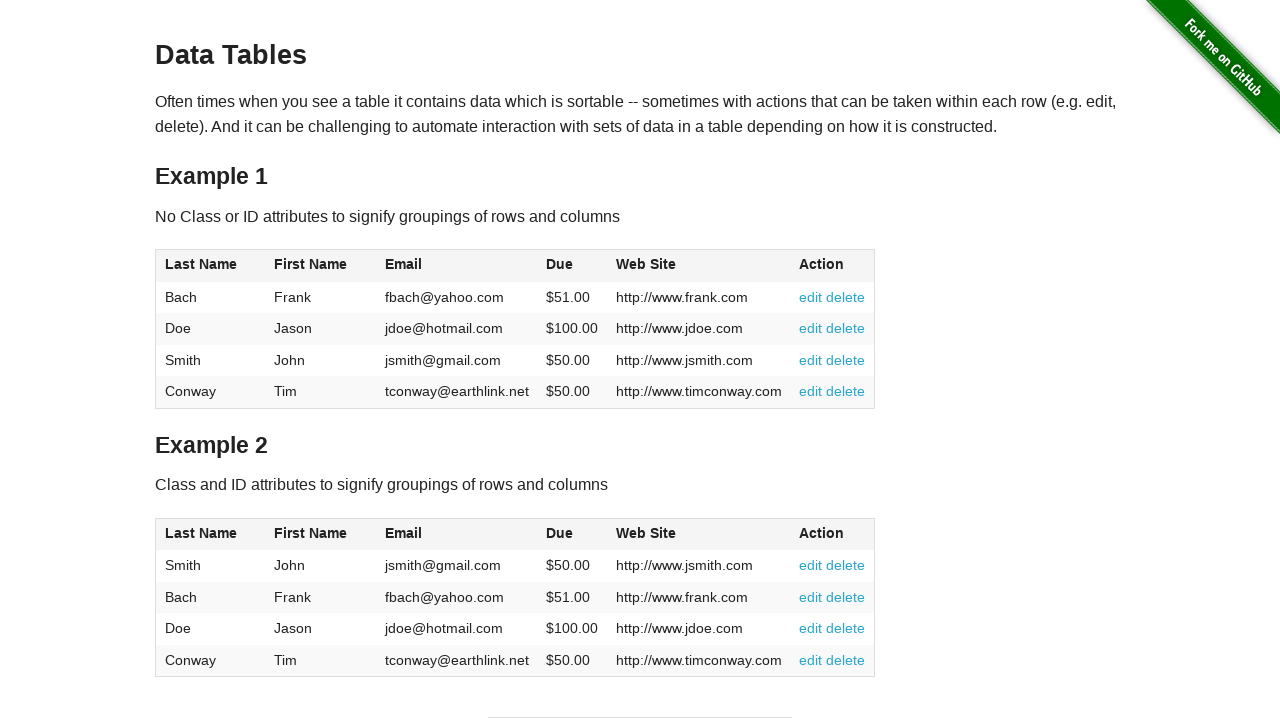

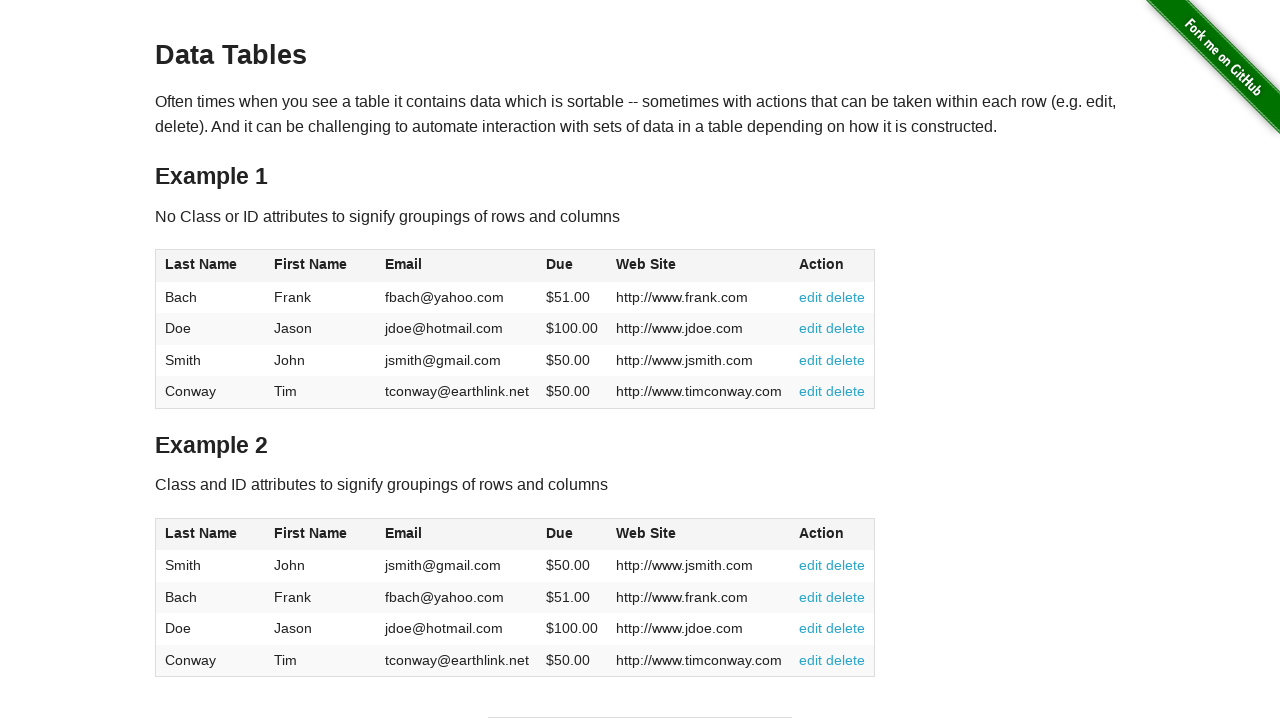